Tests JavaScript alert handling by entering a name, triggering an alert and accepting it, then triggering a confirm dialog and dismissing it

Starting URL: https://rahulshettyacademy.com/AutomationPractice/

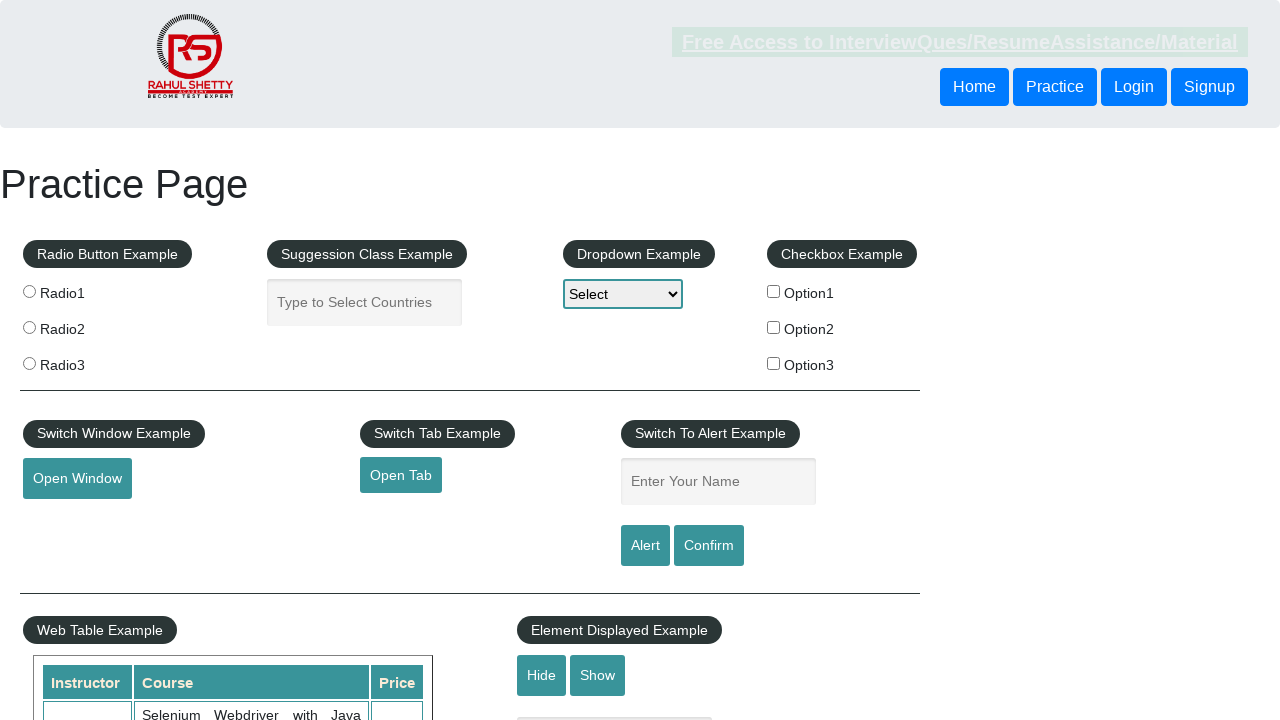

Filled name field with 'Rajkumar' on #name
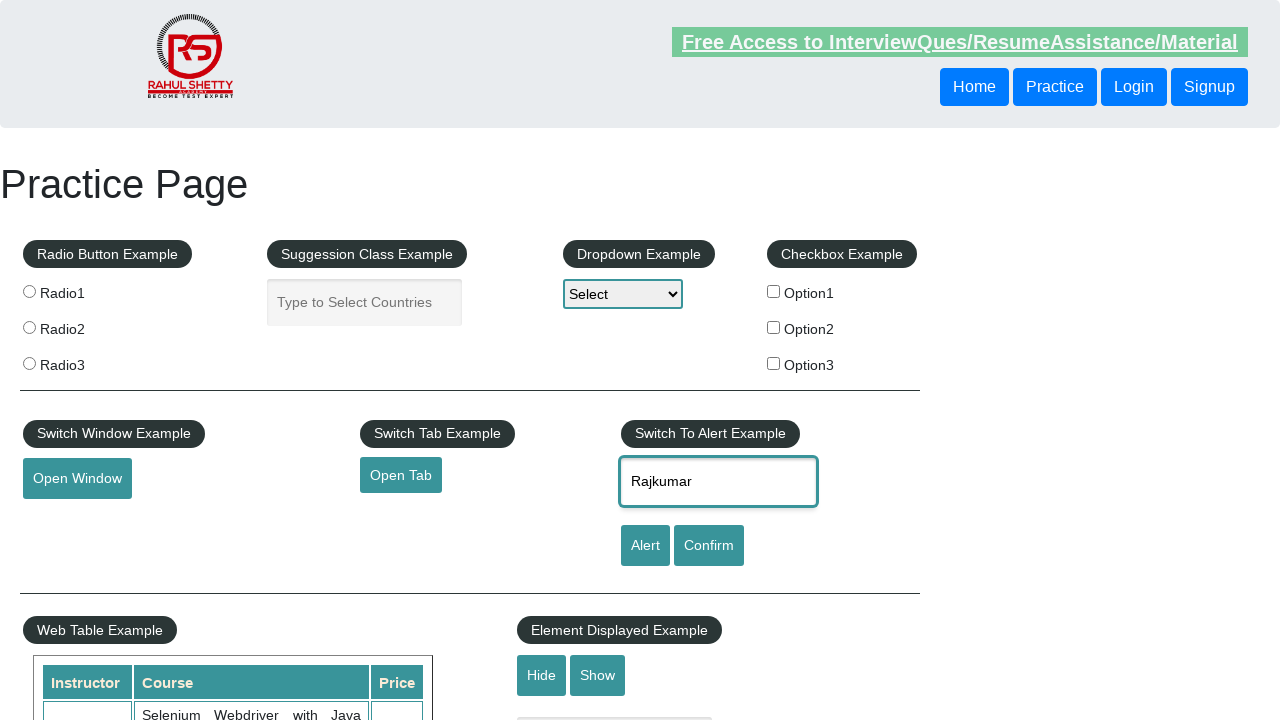

Clicked alert button to trigger JavaScript alert at (645, 546) on input#alertbtn
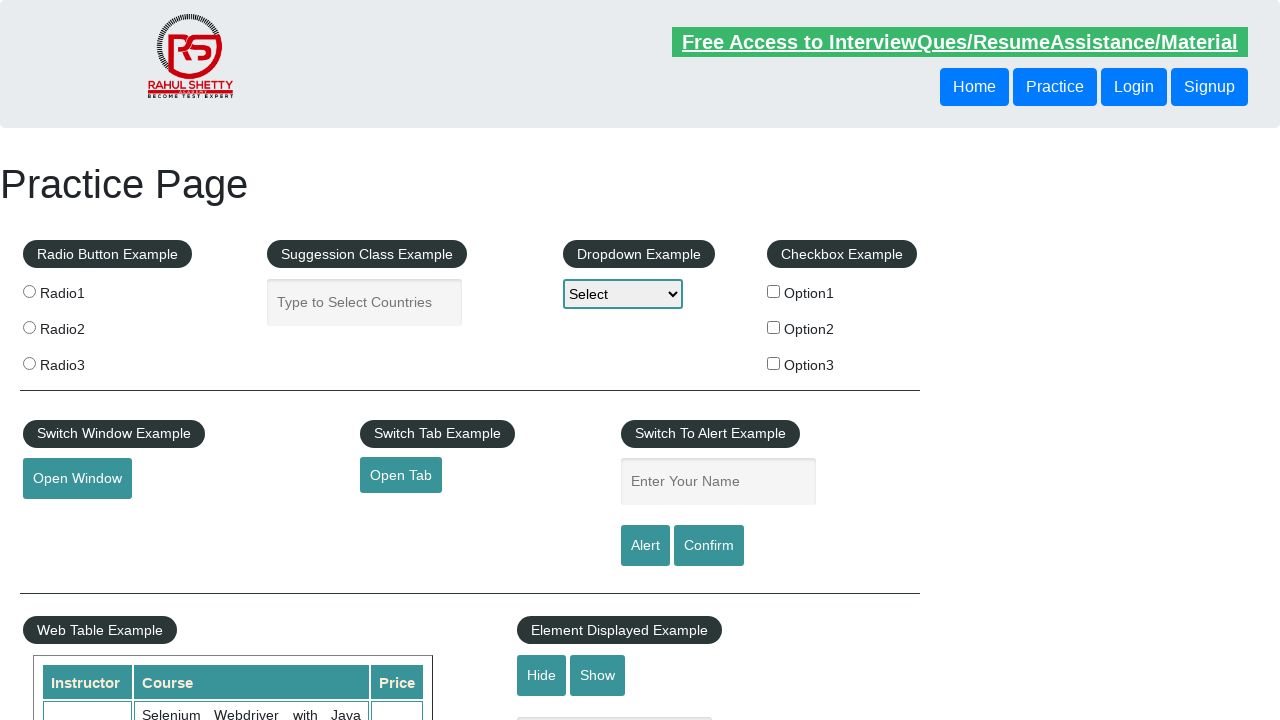

Registered handler to accept dialog
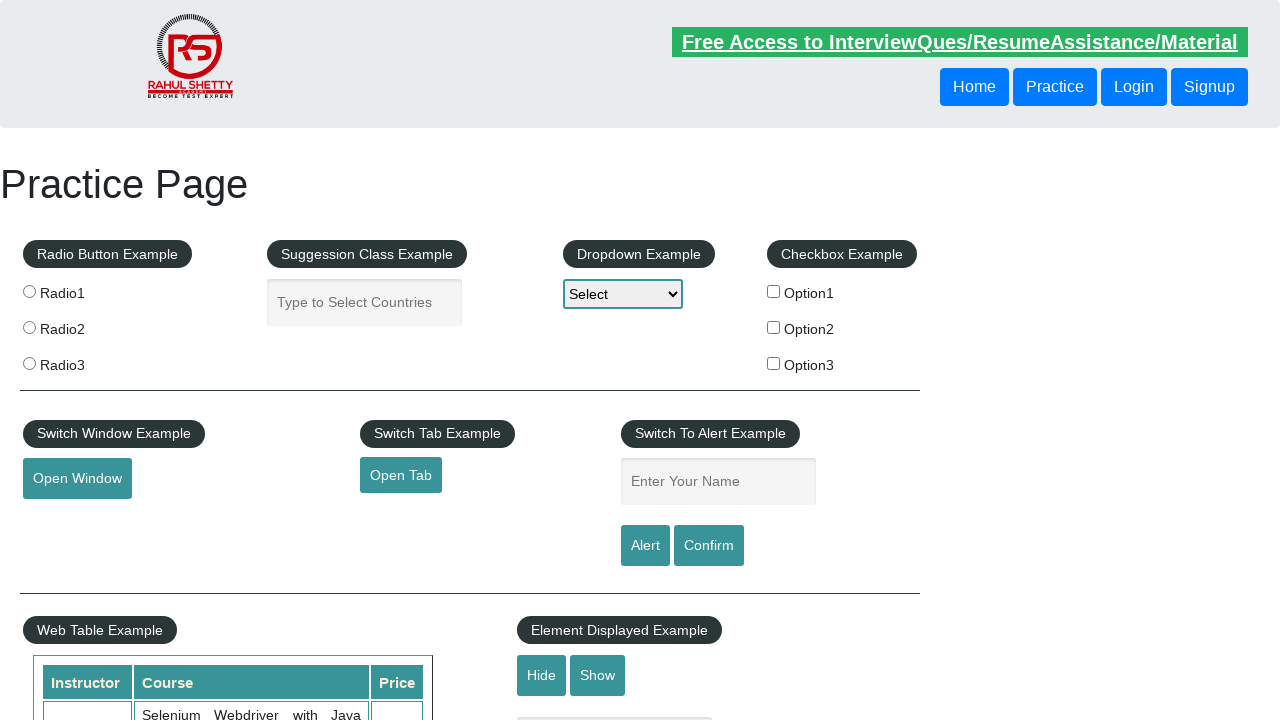

Registered one-time handler to accept next dialog
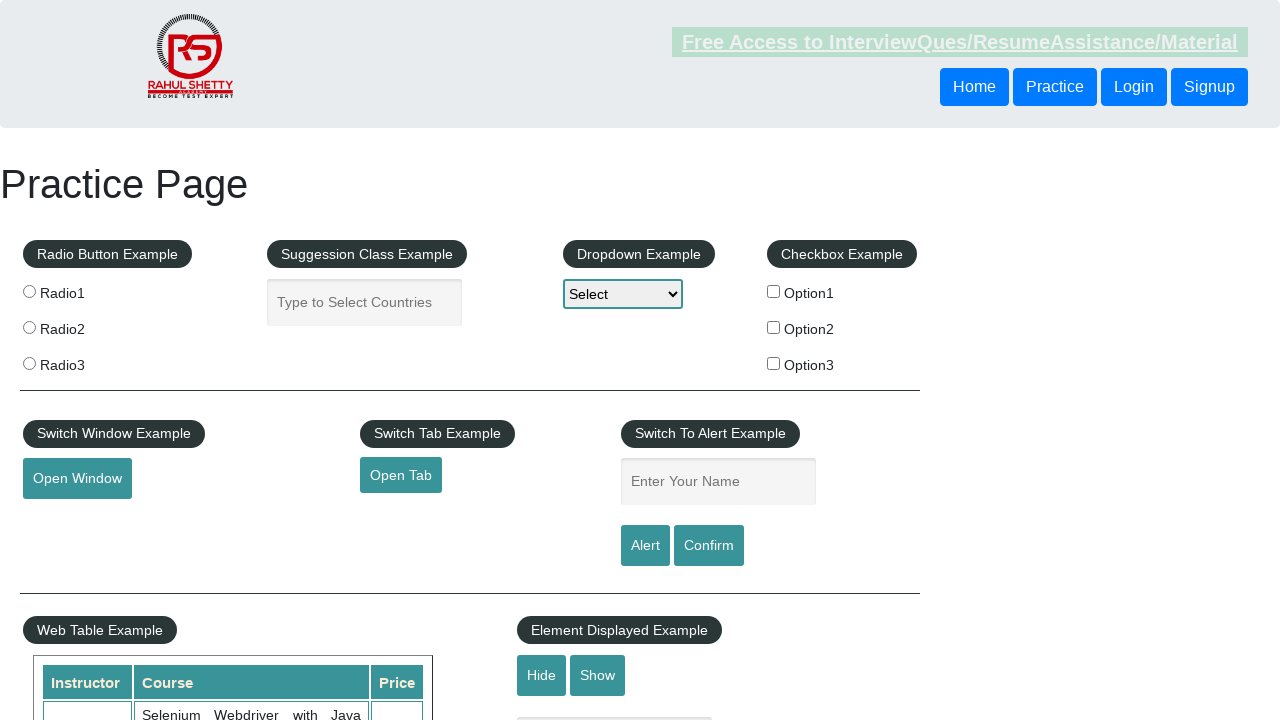

Waited 500ms for alert to be handled
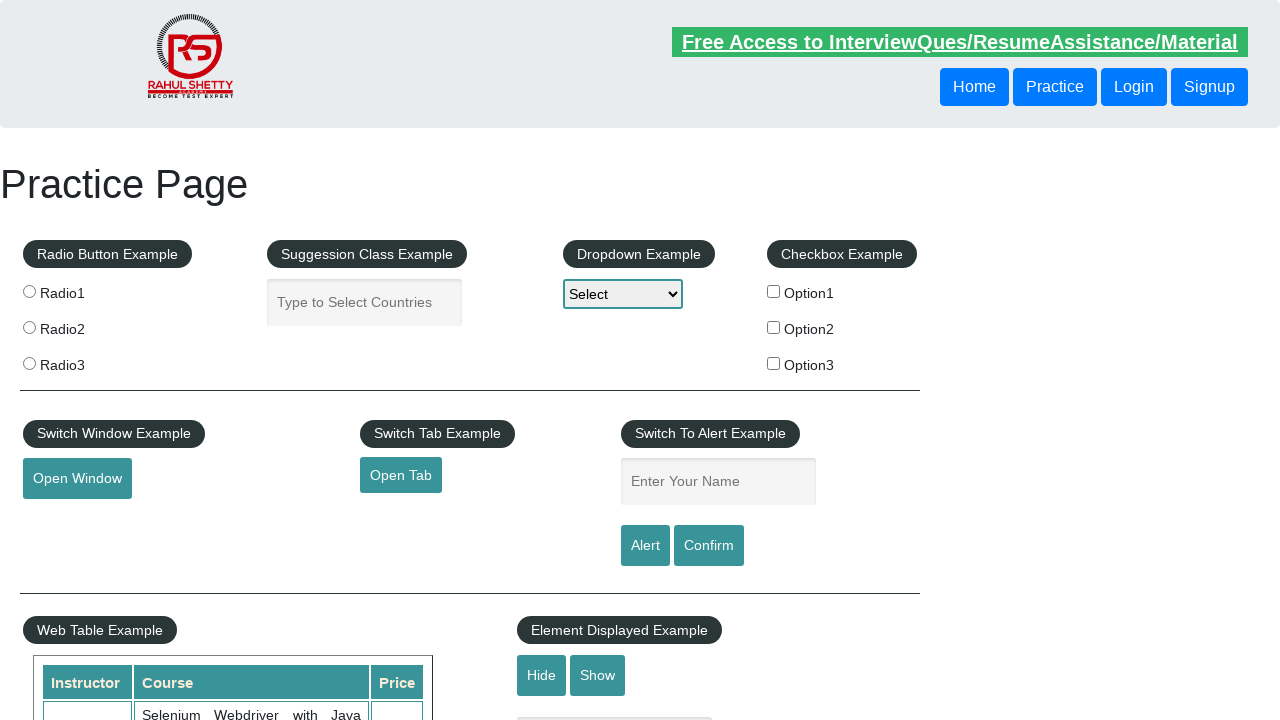

Clicked confirm button to trigger confirm dialog at (709, 546) on #confirmbtn
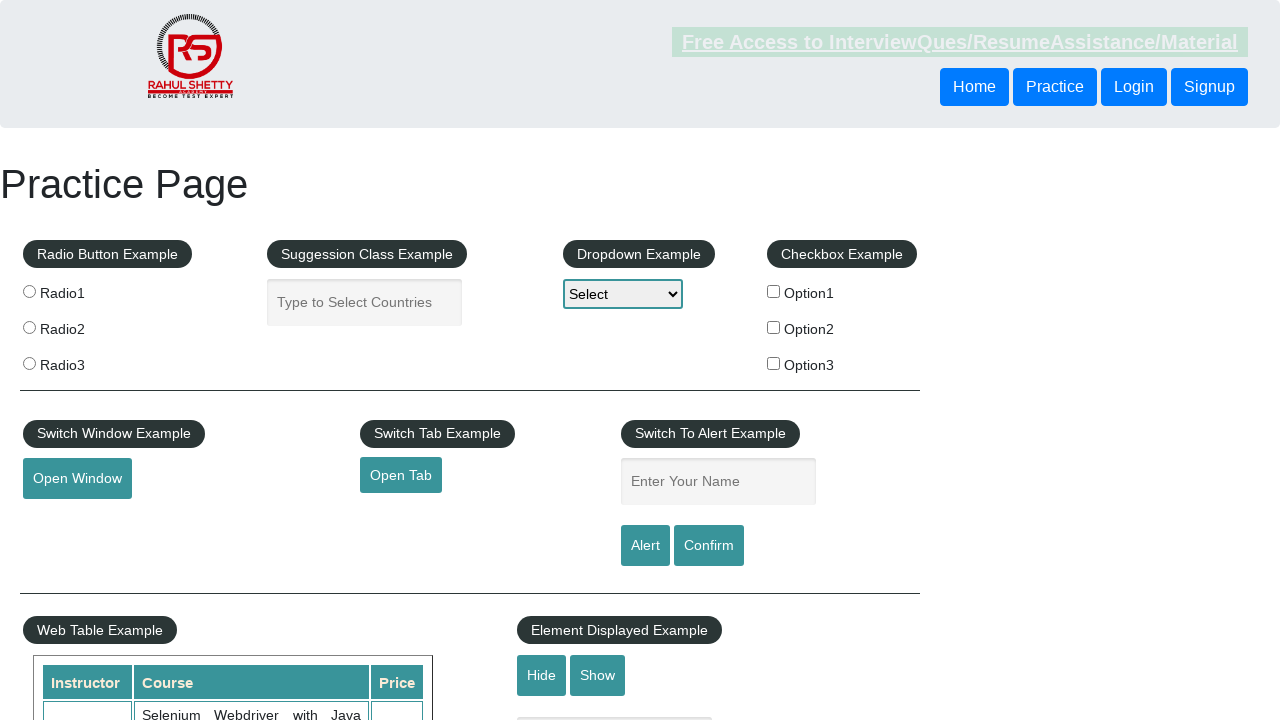

Registered one-time handler to dismiss confirm dialog
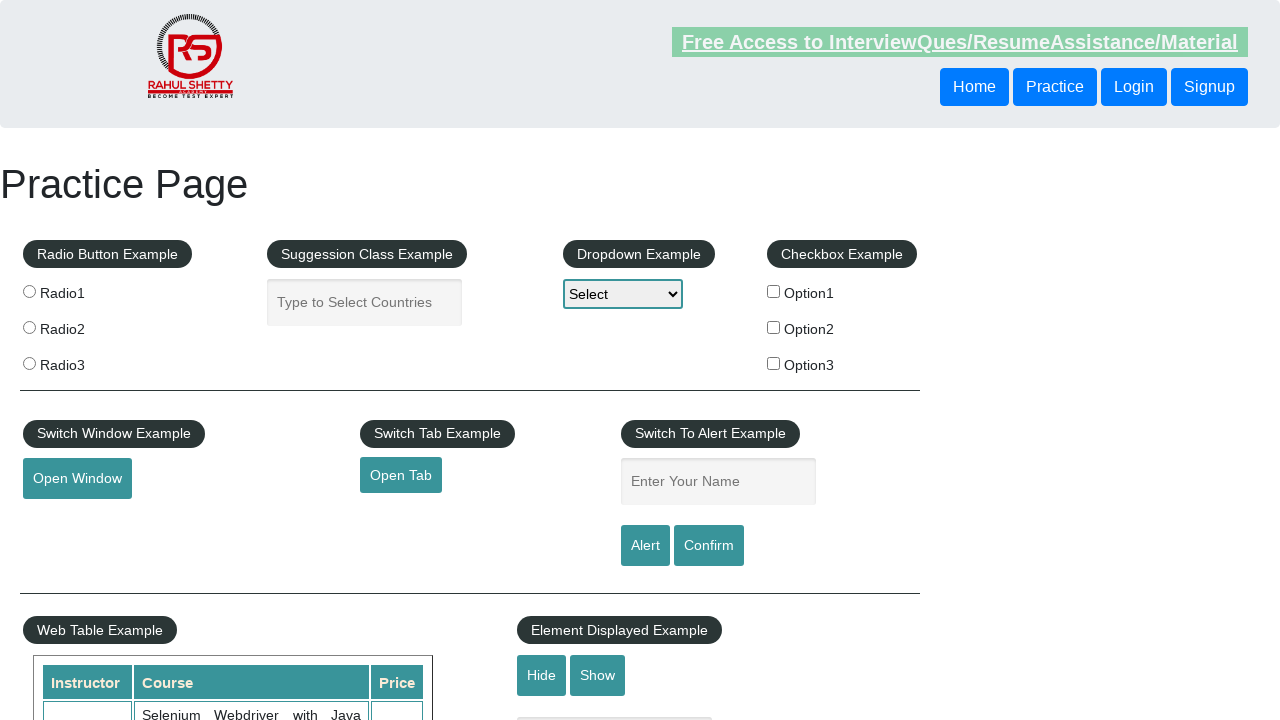

Waited 500ms for confirm dialog to be dismissed
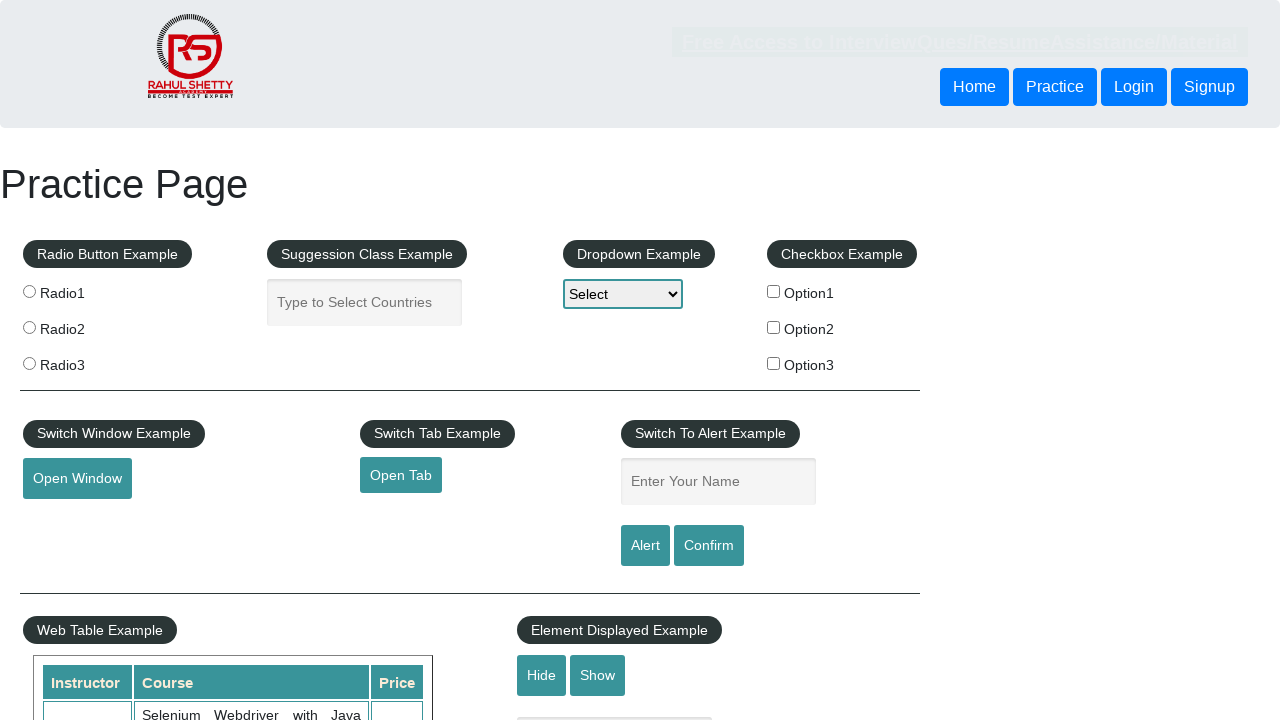

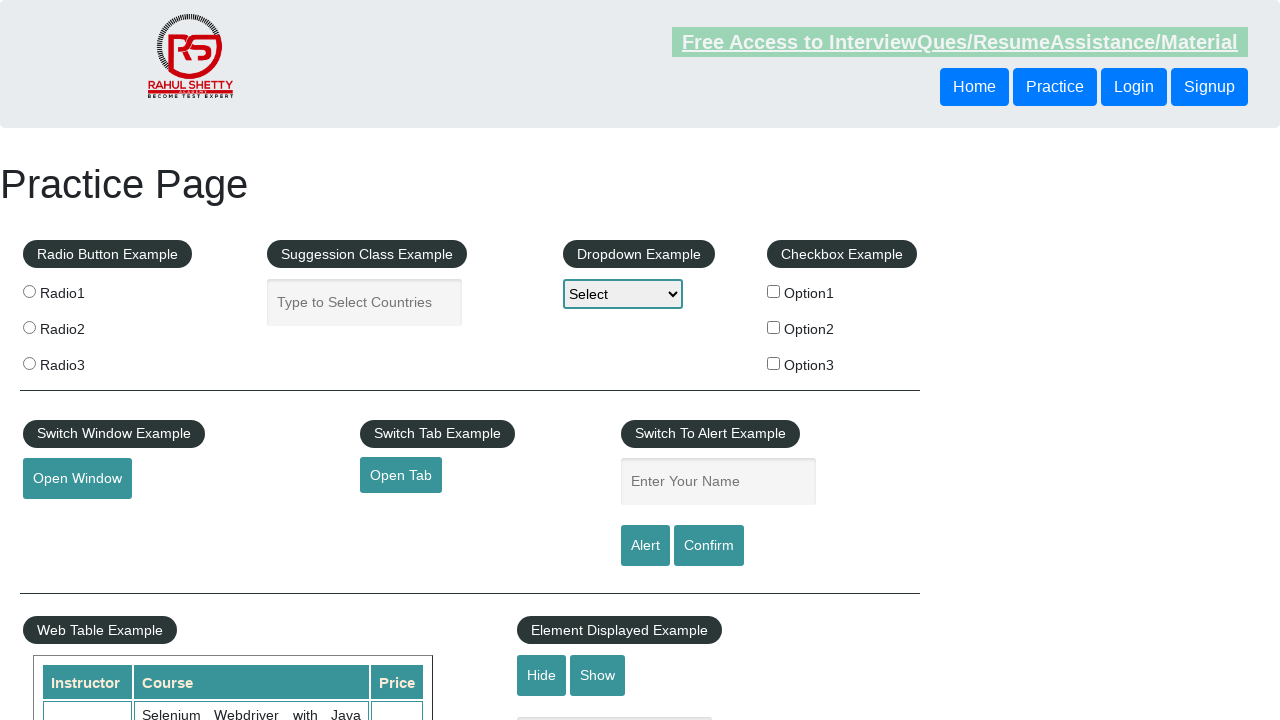